Navigates to GitHub homepage and verifies the page loads by checking the page title

Starting URL: https://github.com

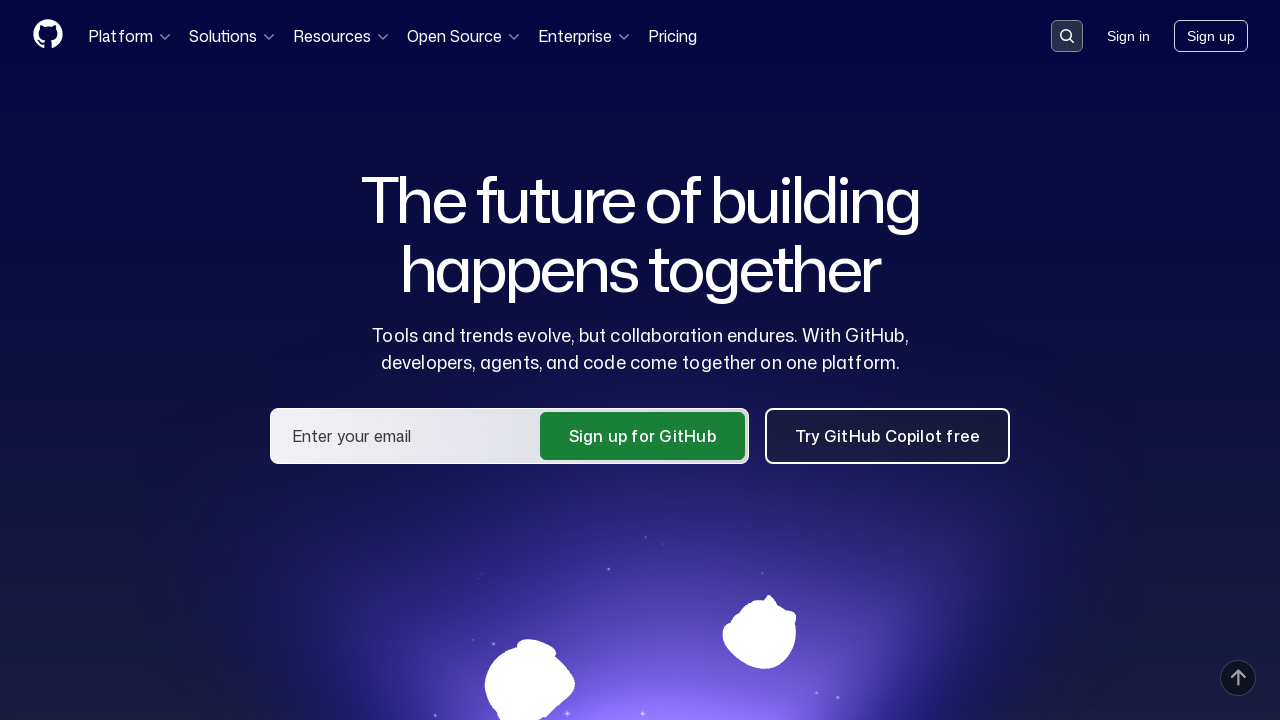

Navigated to GitHub homepage
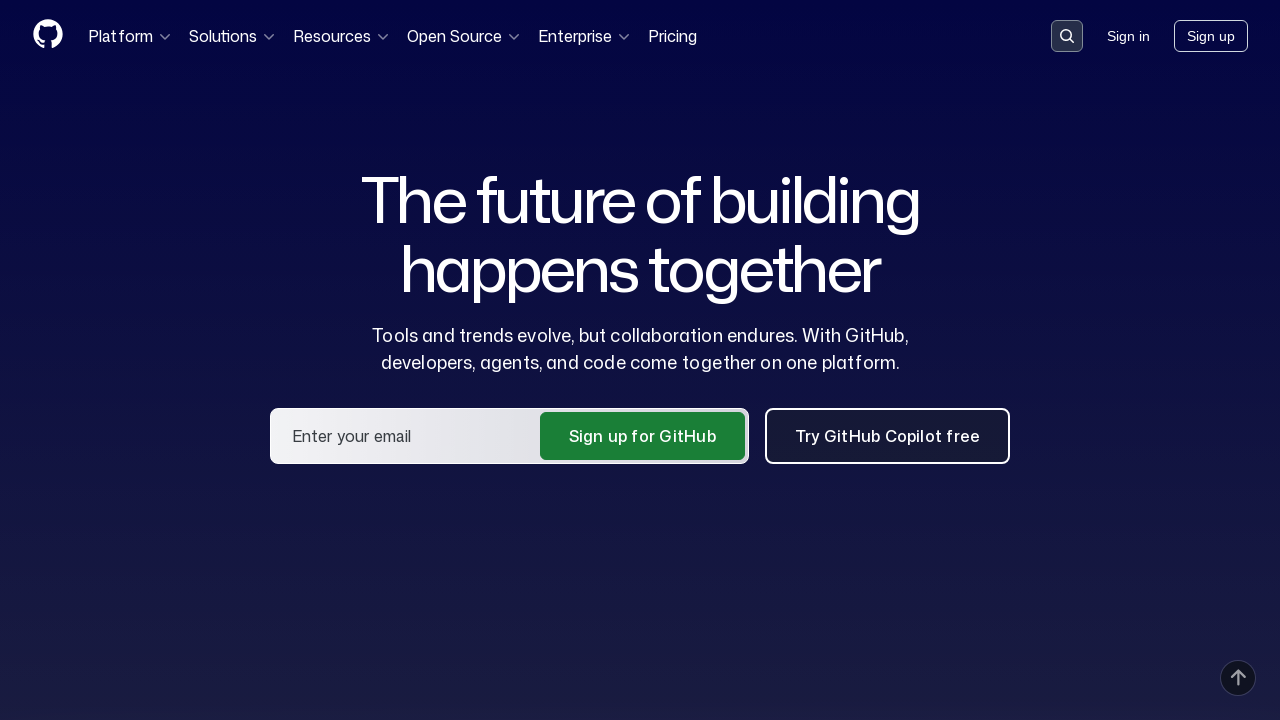

Page loaded and domcontentloaded event fired
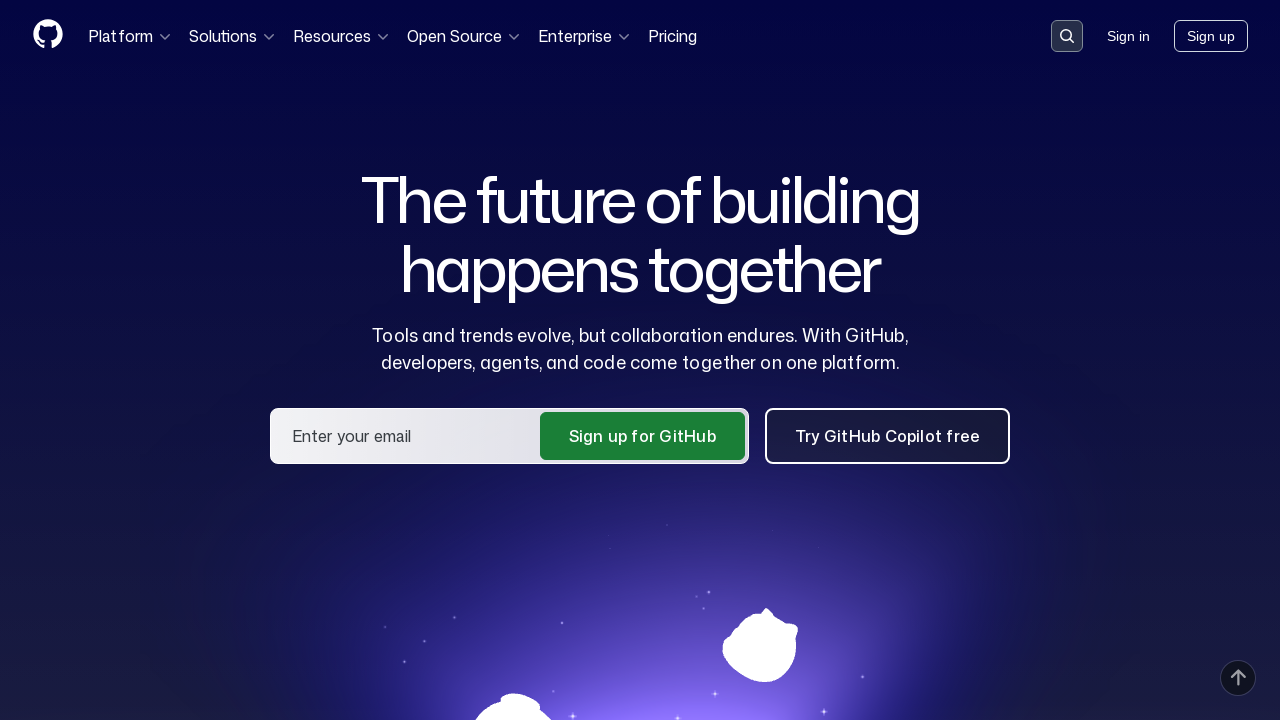

Retrieved page title: GitHub · Change is constant. GitHub keeps you ahead. · GitHub
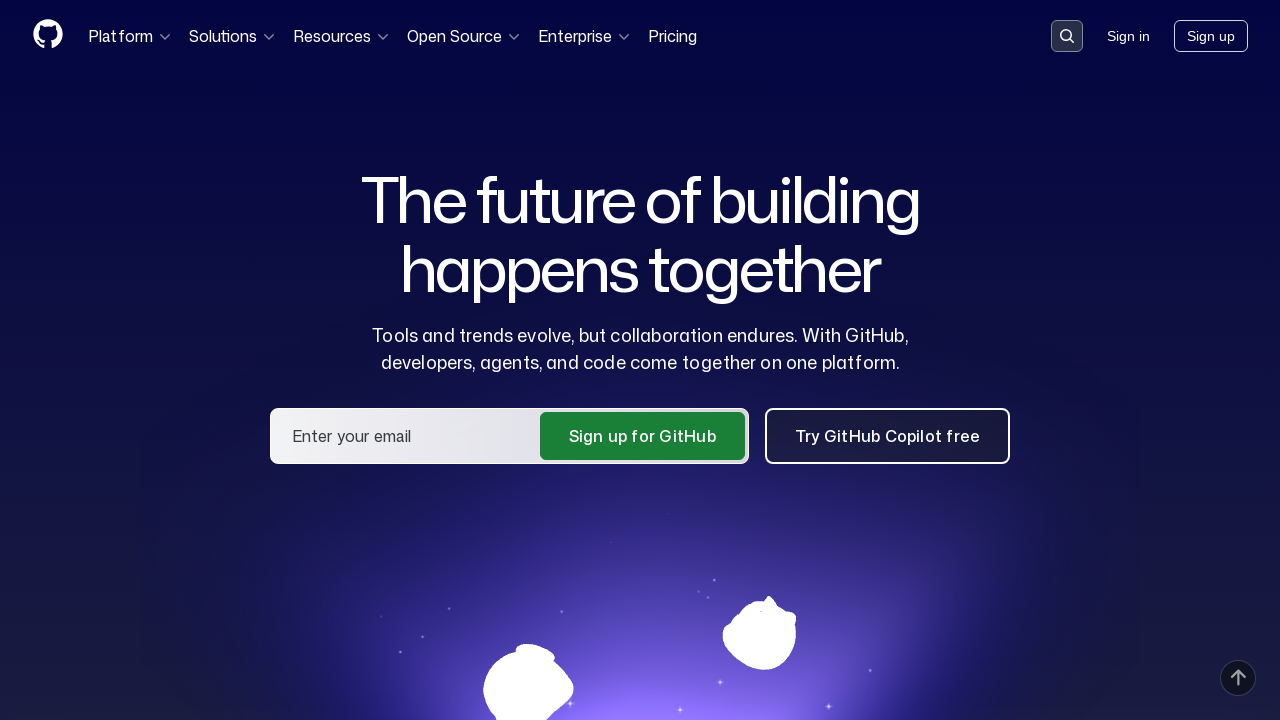

Verified page title contains 'GitHub'
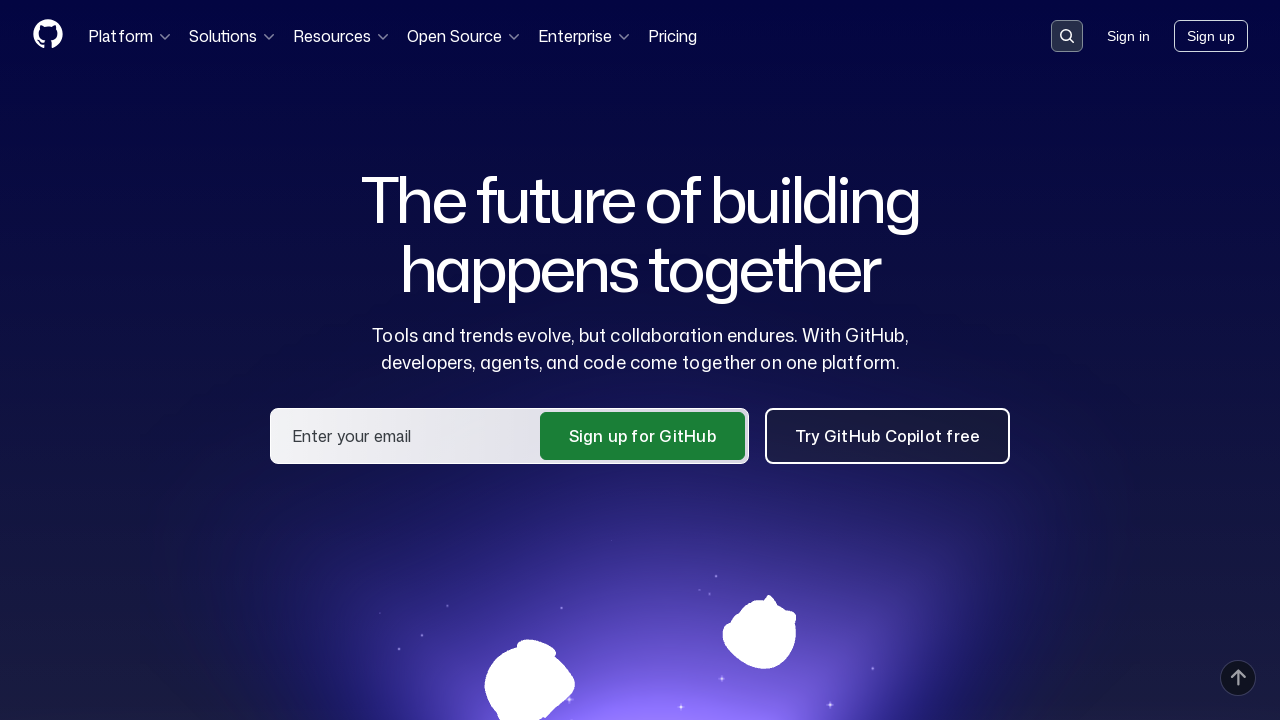

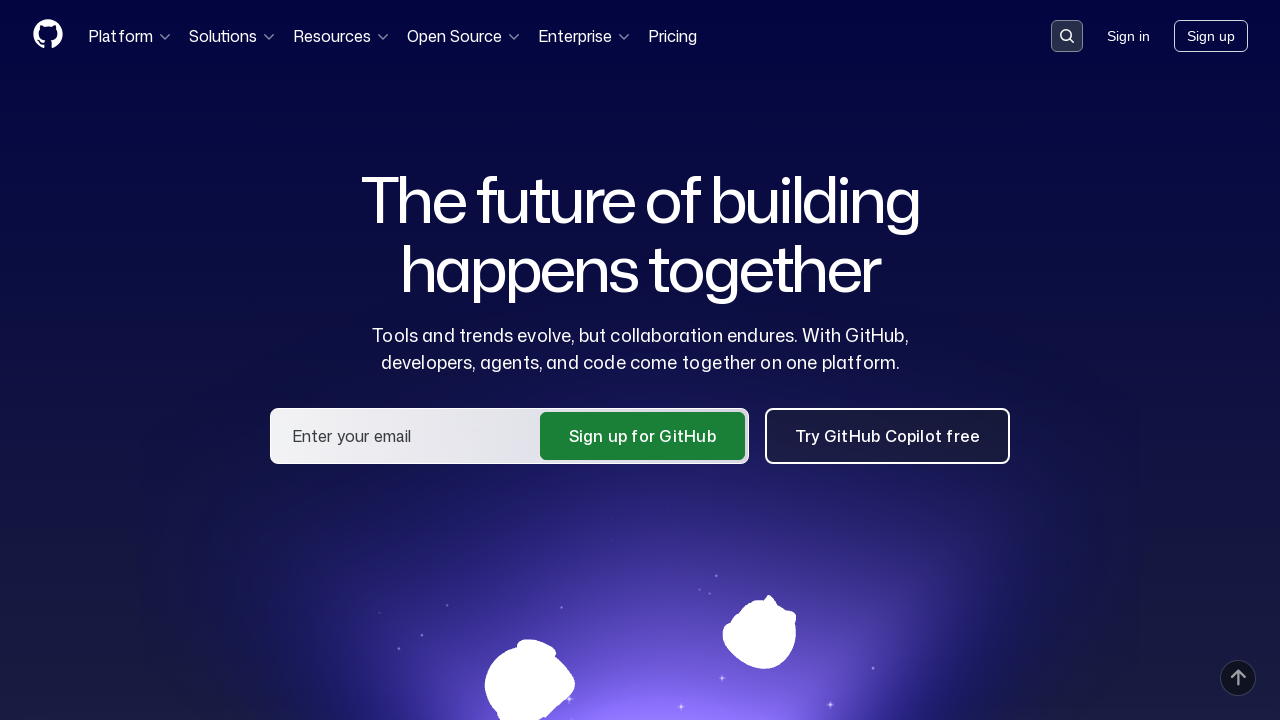